Navigates to Python.org homepage, scrolls to the Success Stories section, and verifies the text is visible

Starting URL: https://www.python.org

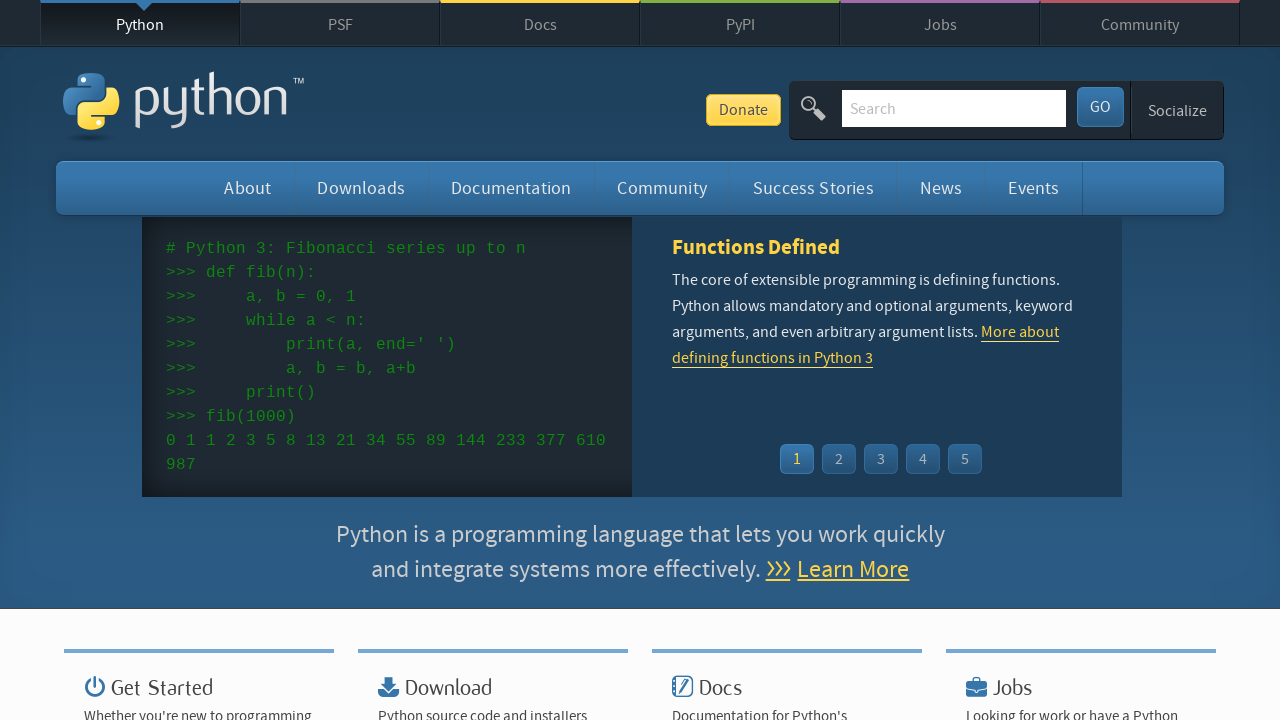

Located Success Stories heading element
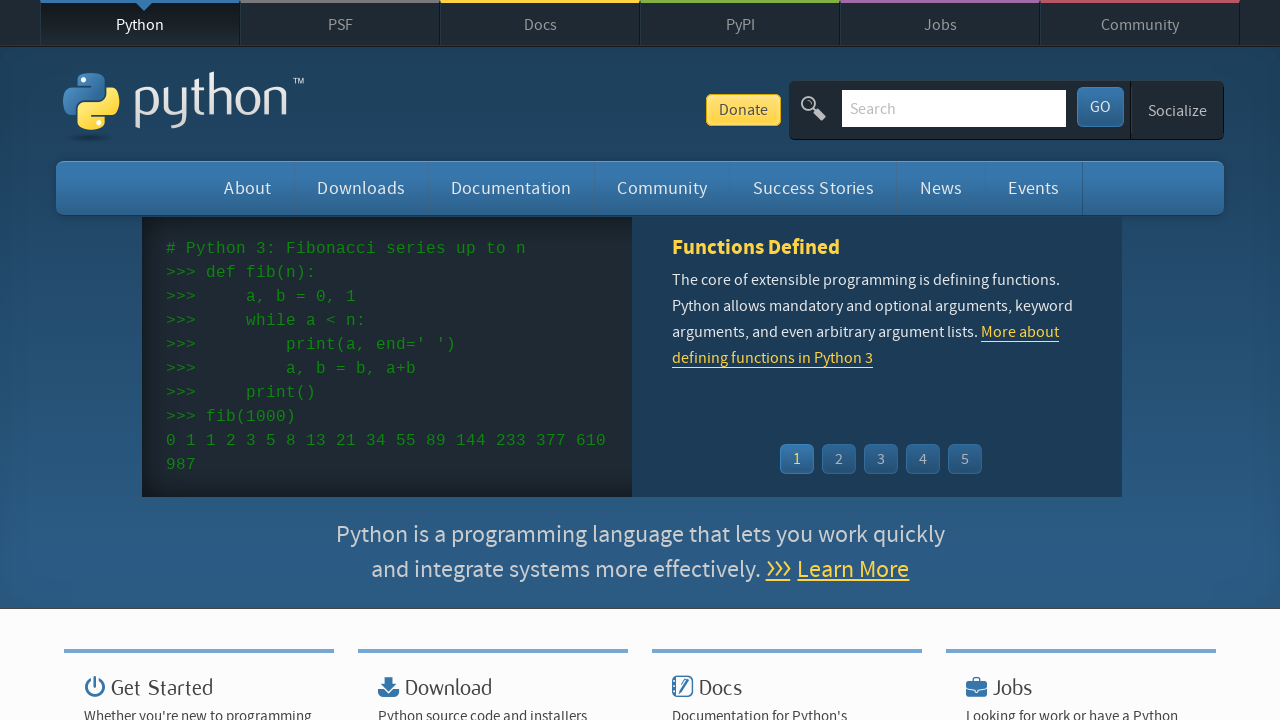

Scrolled to Success Stories section
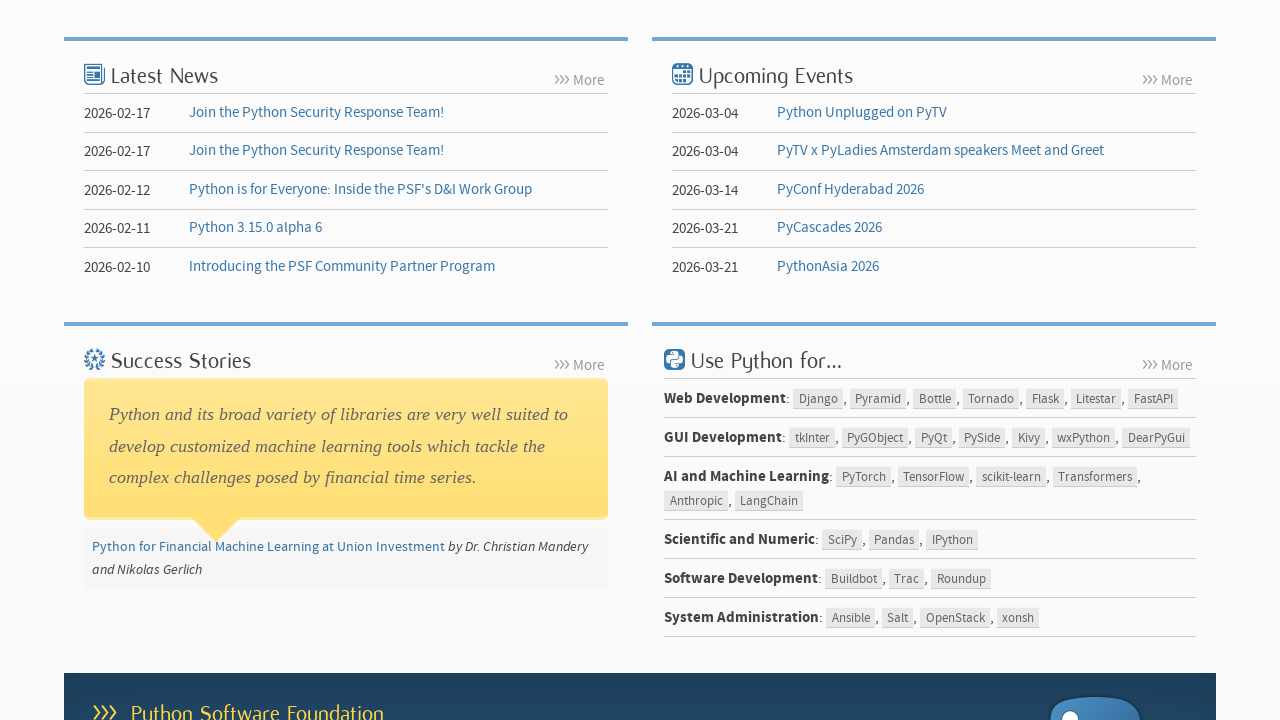

Success Stories text is now visible on page
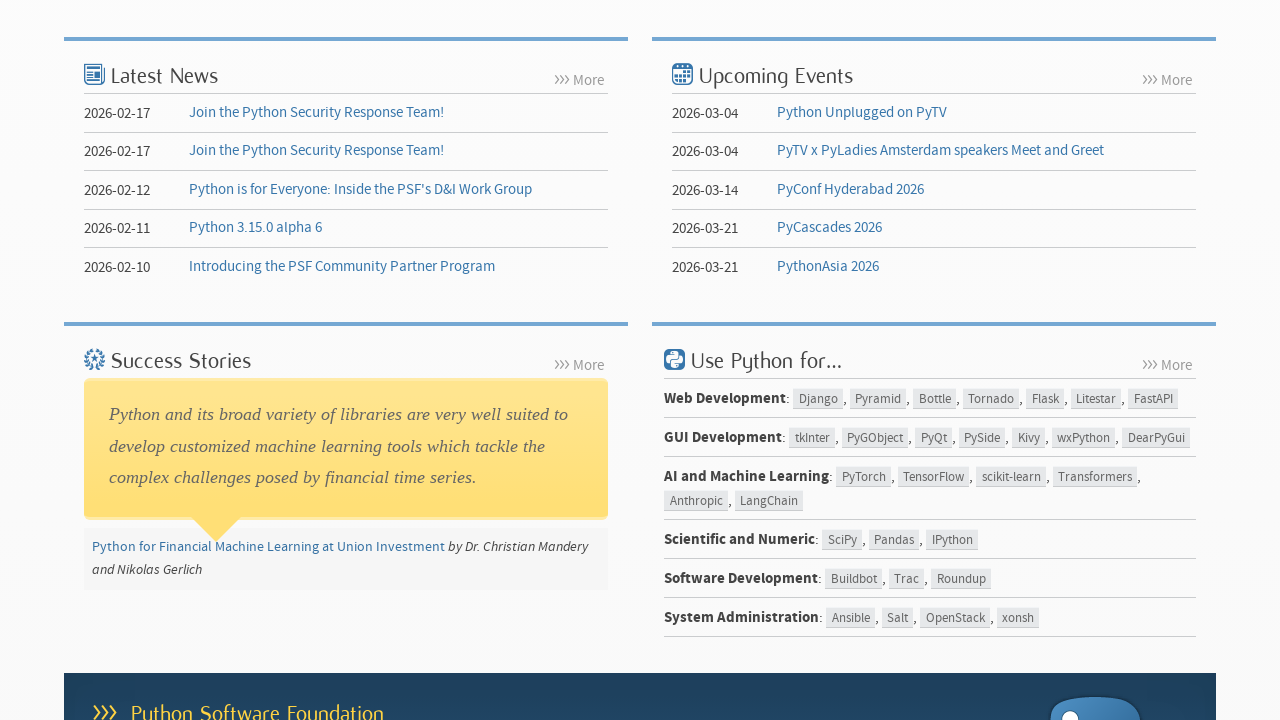

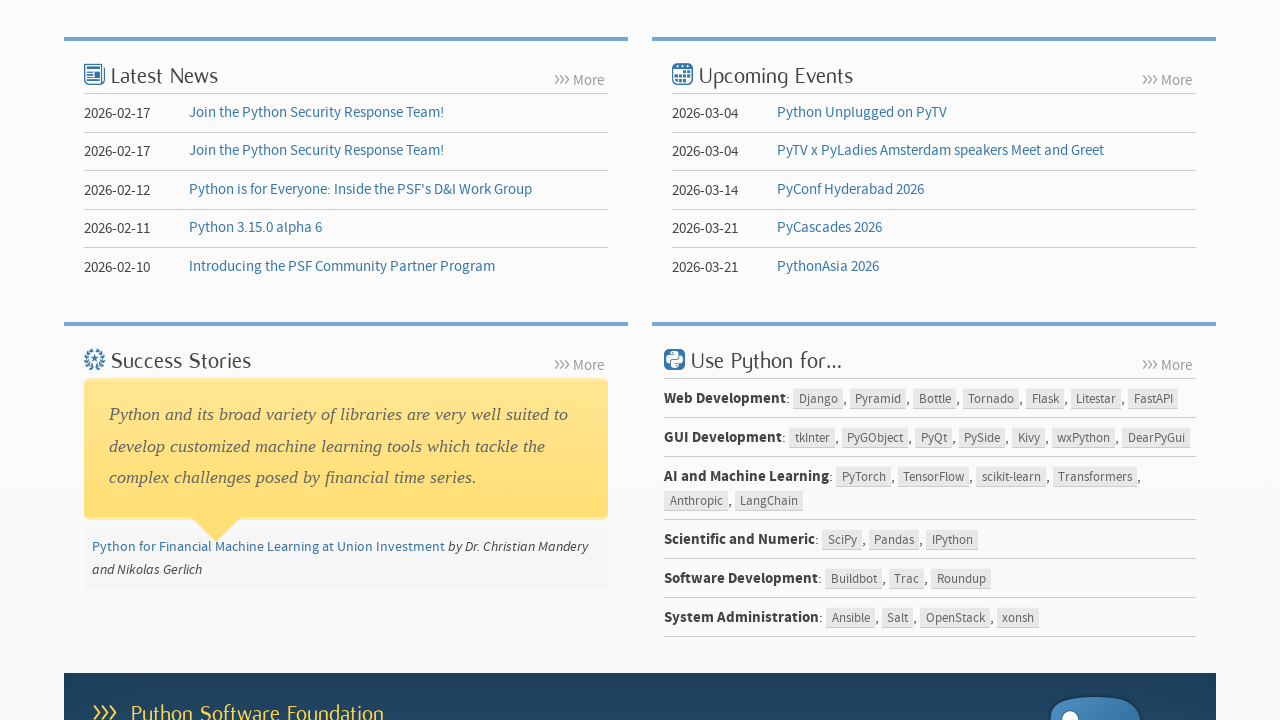